Closes the login popup that appears when visiting Flipkart homepage

Starting URL: https://www.flipkart.com/

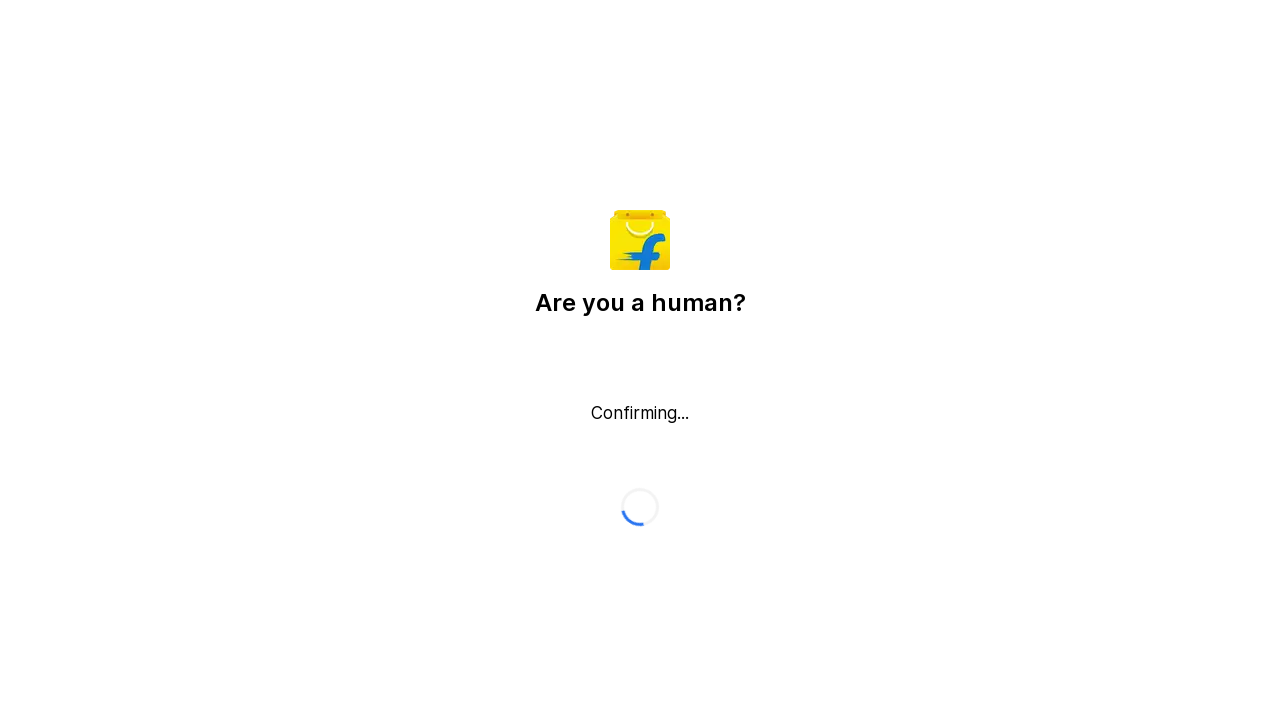

Login popup did not appear or close button not found on body > div._2Sn47c > div > div > button
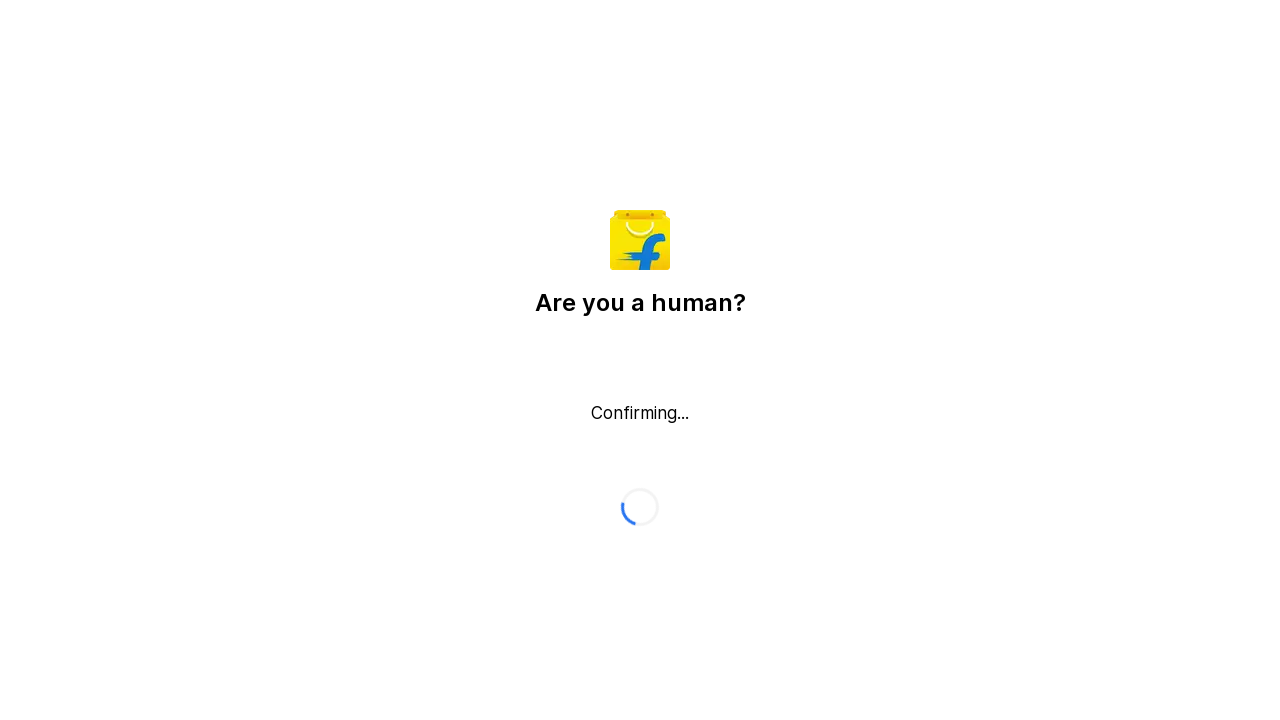

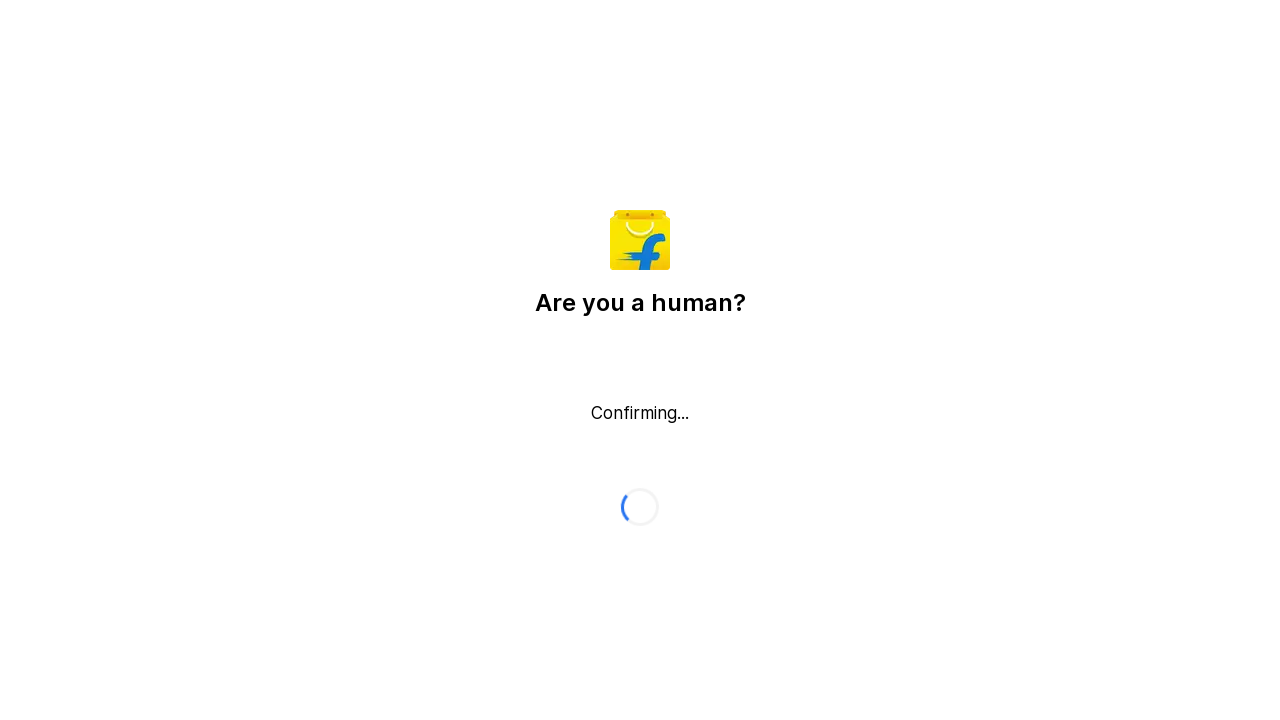